Tests window handling functionality by opening multiple windows and switching between them to verify navigation works correctly

Starting URL: https://www.hyrtutorials.com/p/window-handles-practice.html

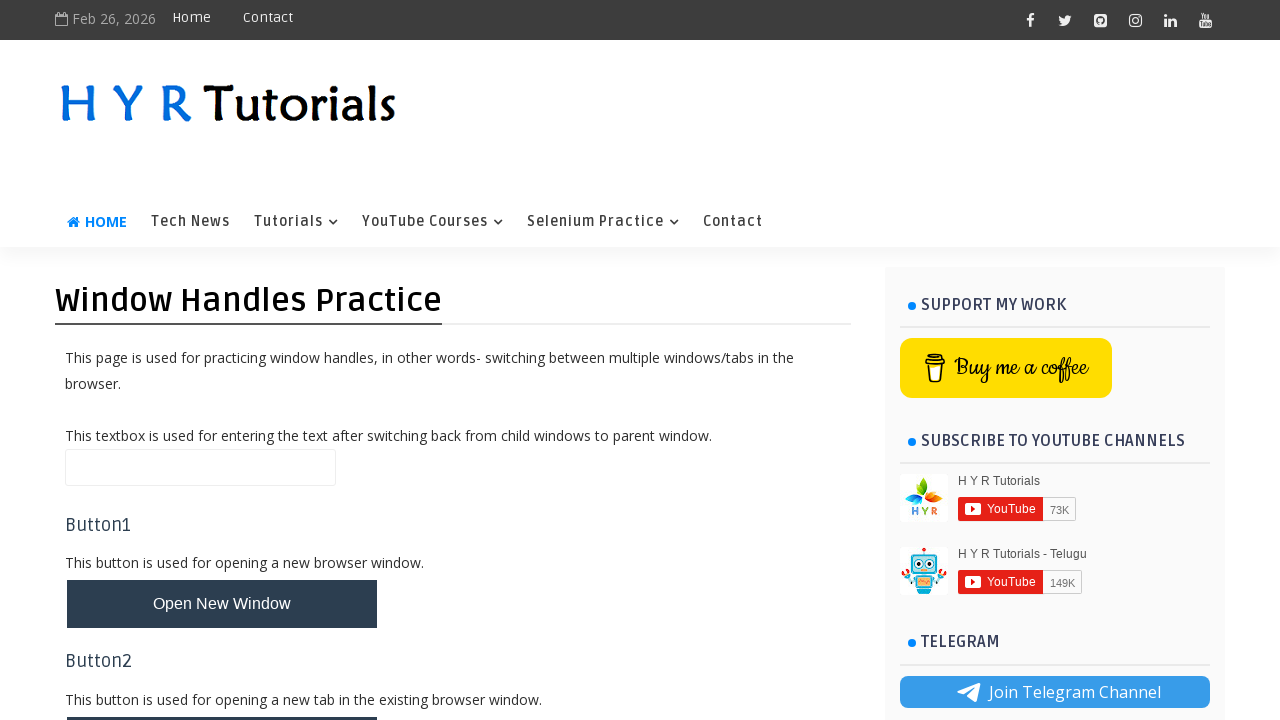

Clicked button to open new windows at (222, 361) on #newWindowsBtn
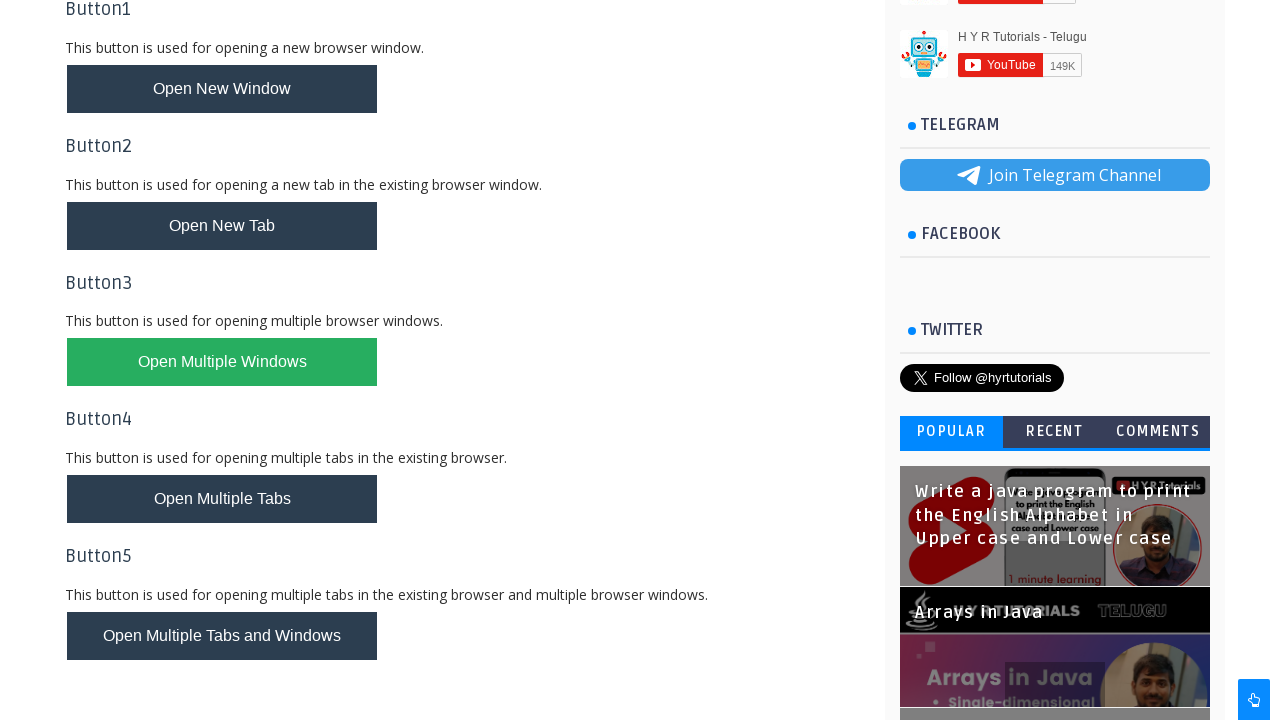

Waited 2 seconds for new windows to open
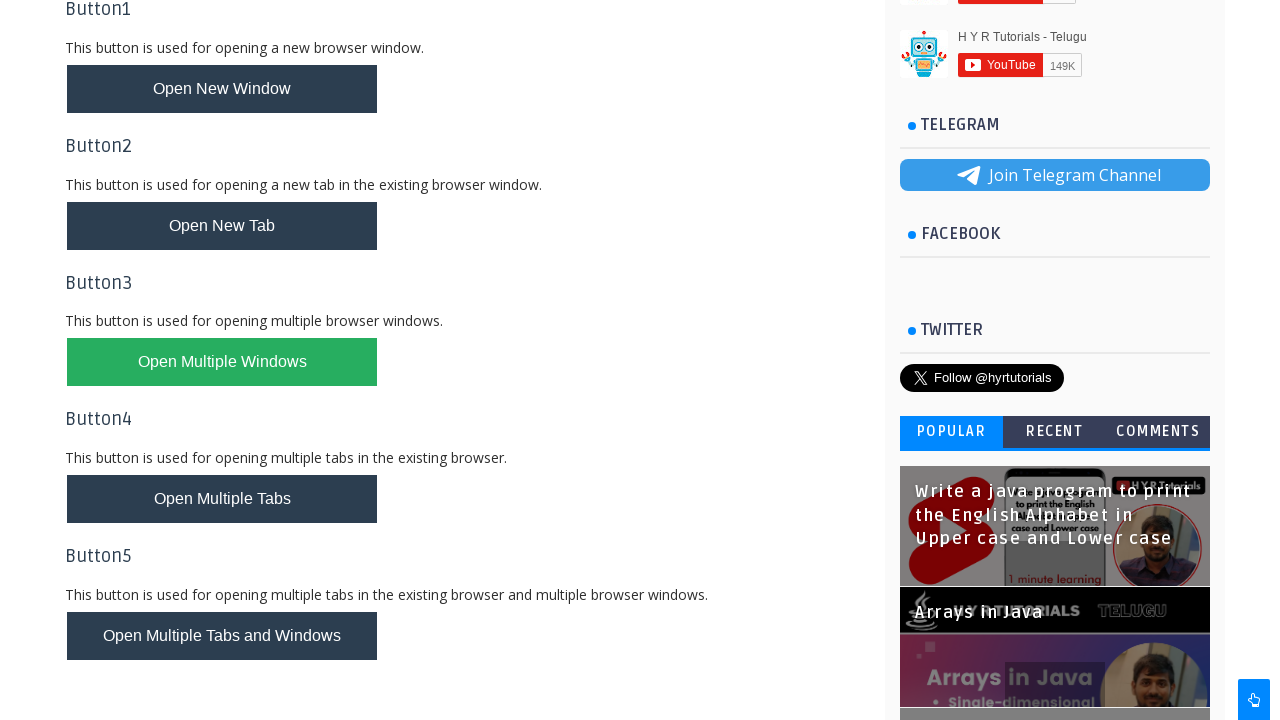

Retrieved all open pages/windows (3 total)
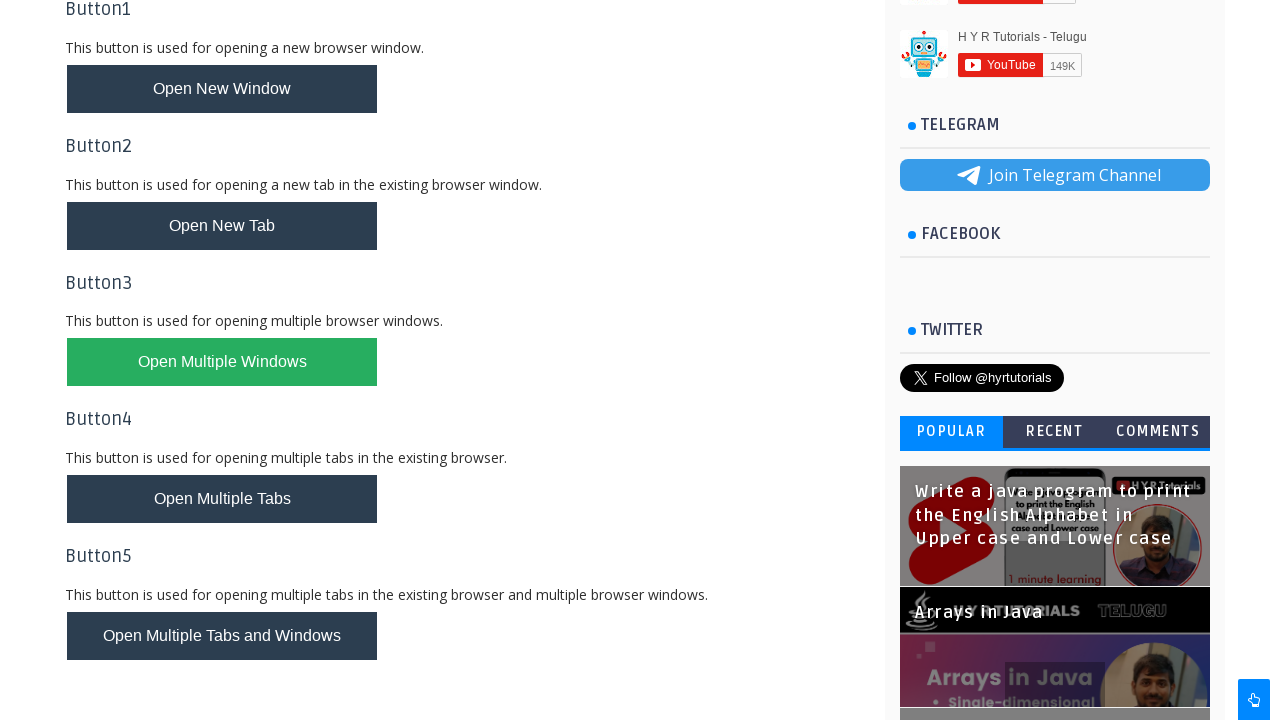

Switched to third window: XPath Practice - H Y R Tutorials
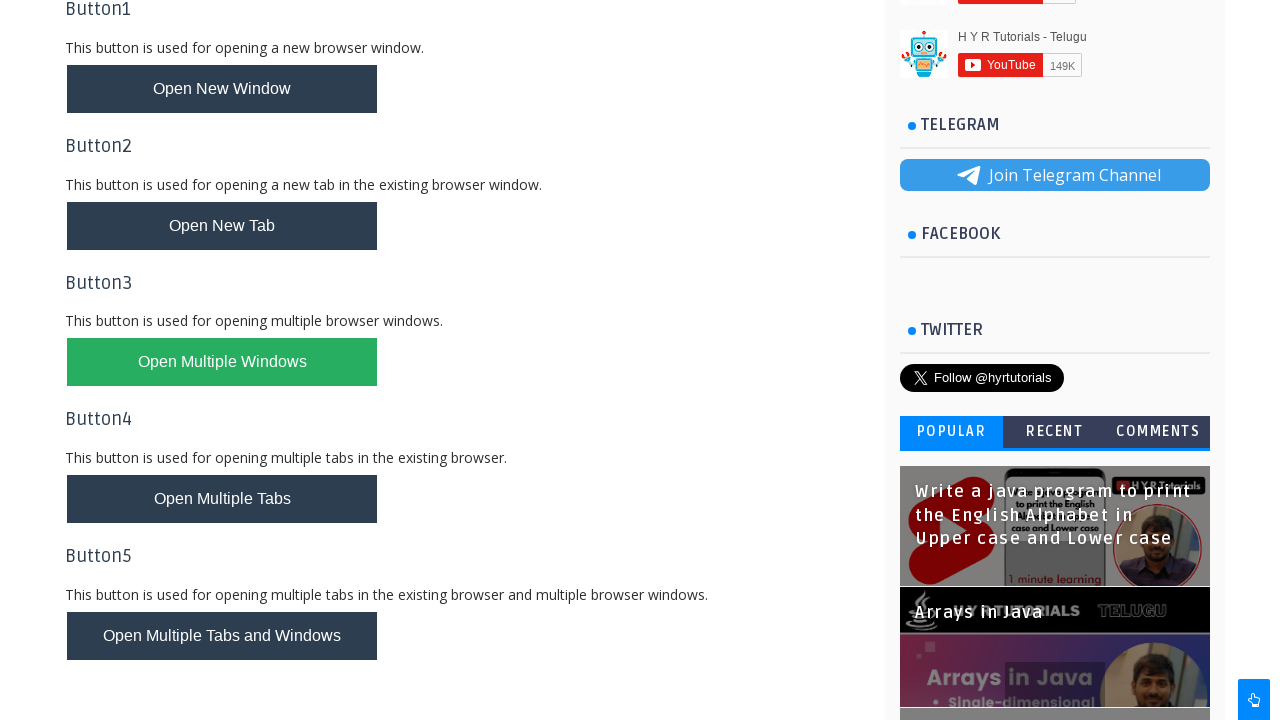

Switched to second window: Basic Controls - H Y R Tutorials
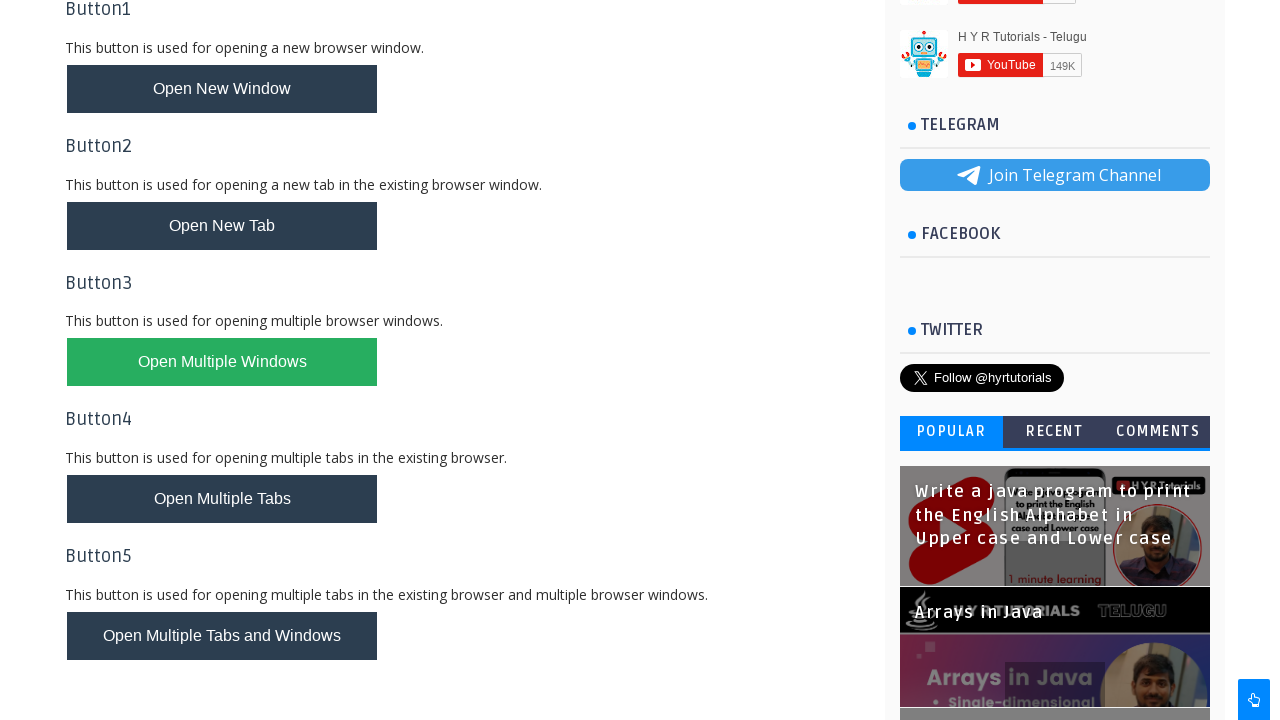

Switched back to first/parent window: Window Handles Practice - H Y R Tutorials
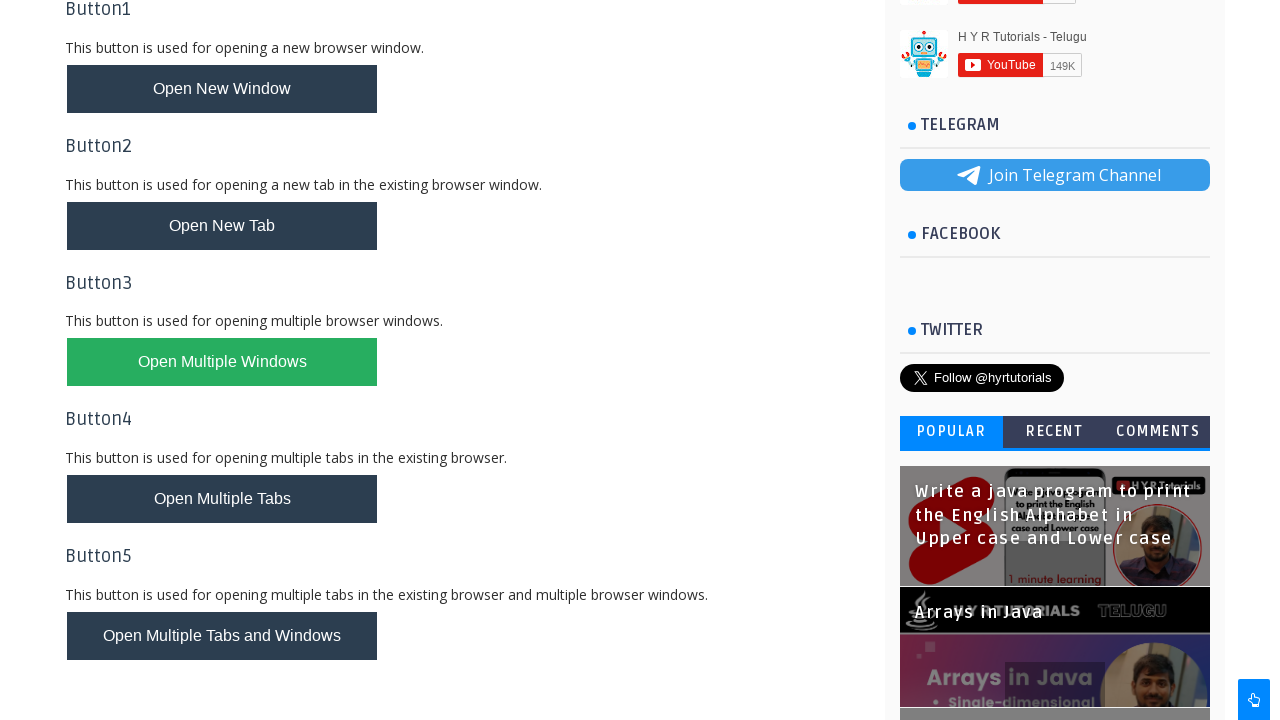

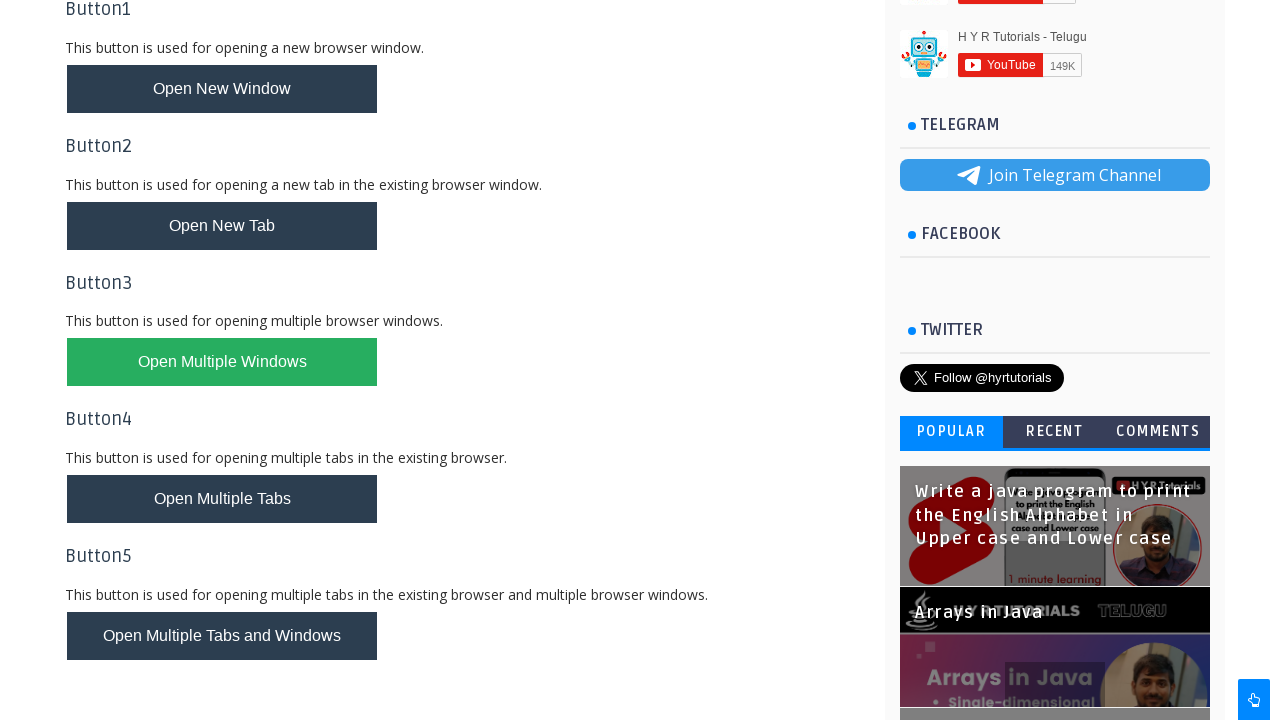